Tests a registration form by filling in first name, last name, and email fields, then submitting the form and verifying the success message appears.

Starting URL: http://suninjuly.github.io/registration1.html

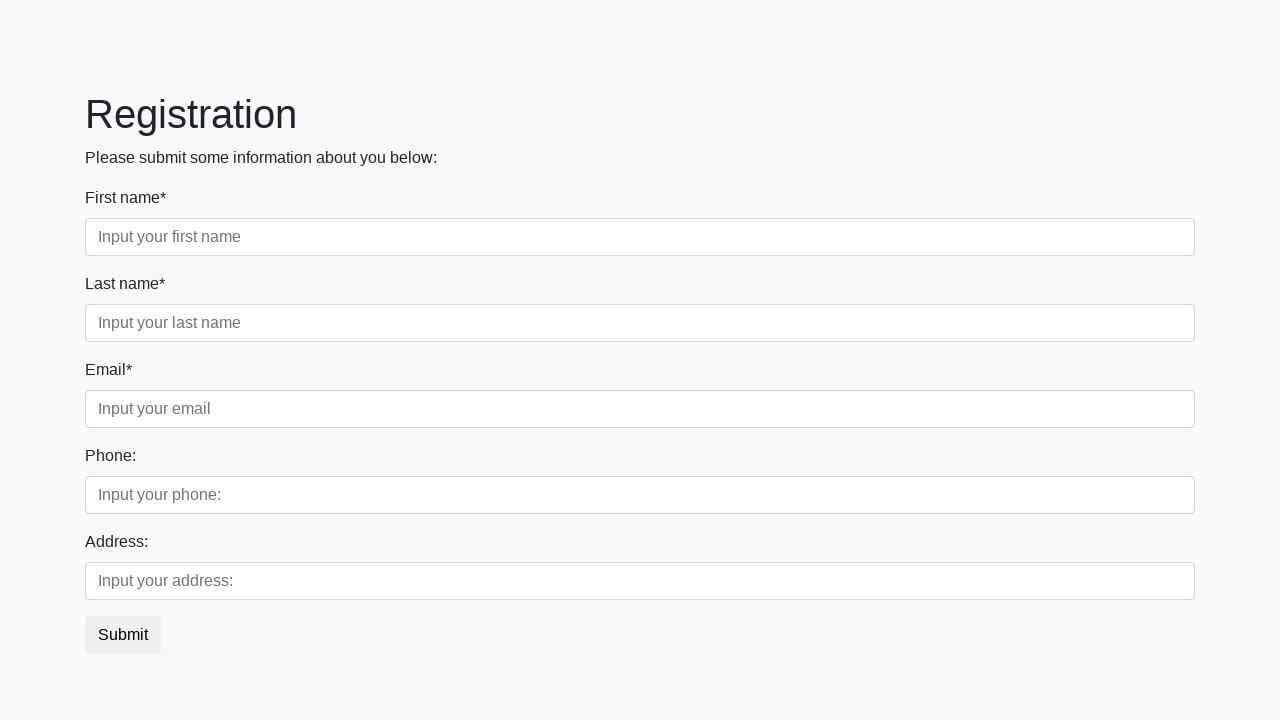

Filled first name field with 'Jessica' on input[placeholder*='first name']
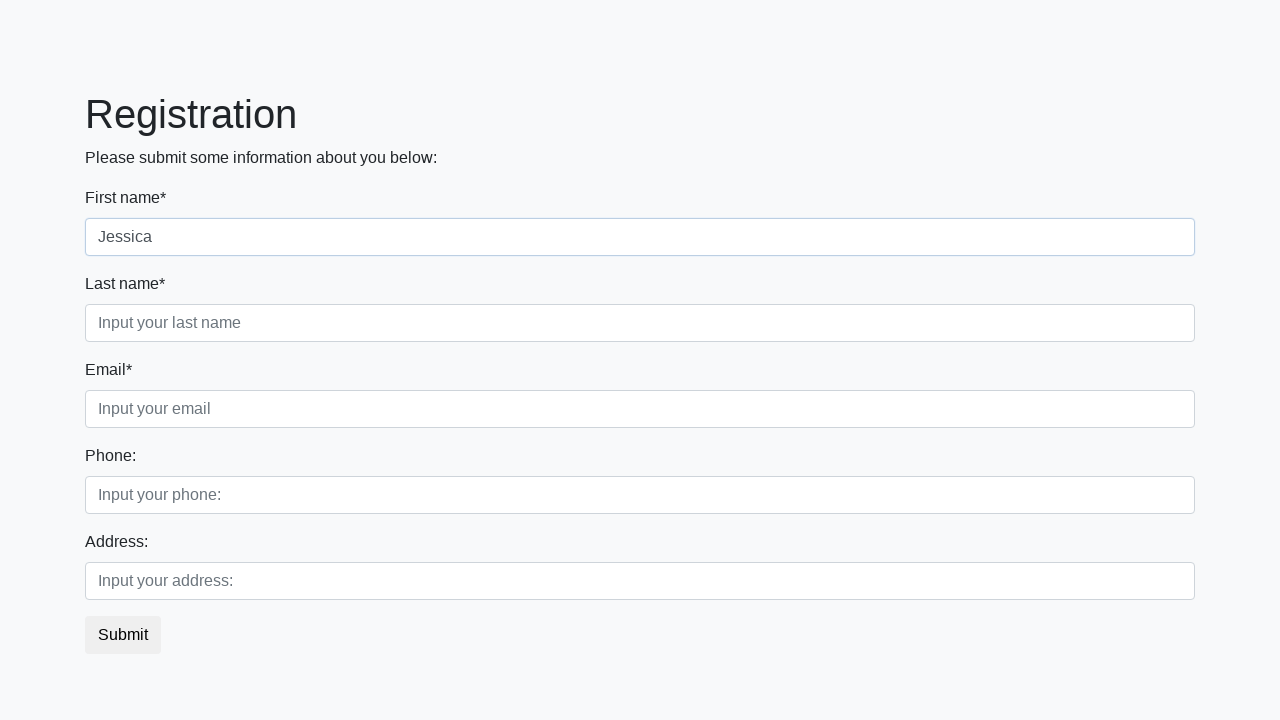

Filled last name field with 'Thompson' on input[placeholder*='last name']
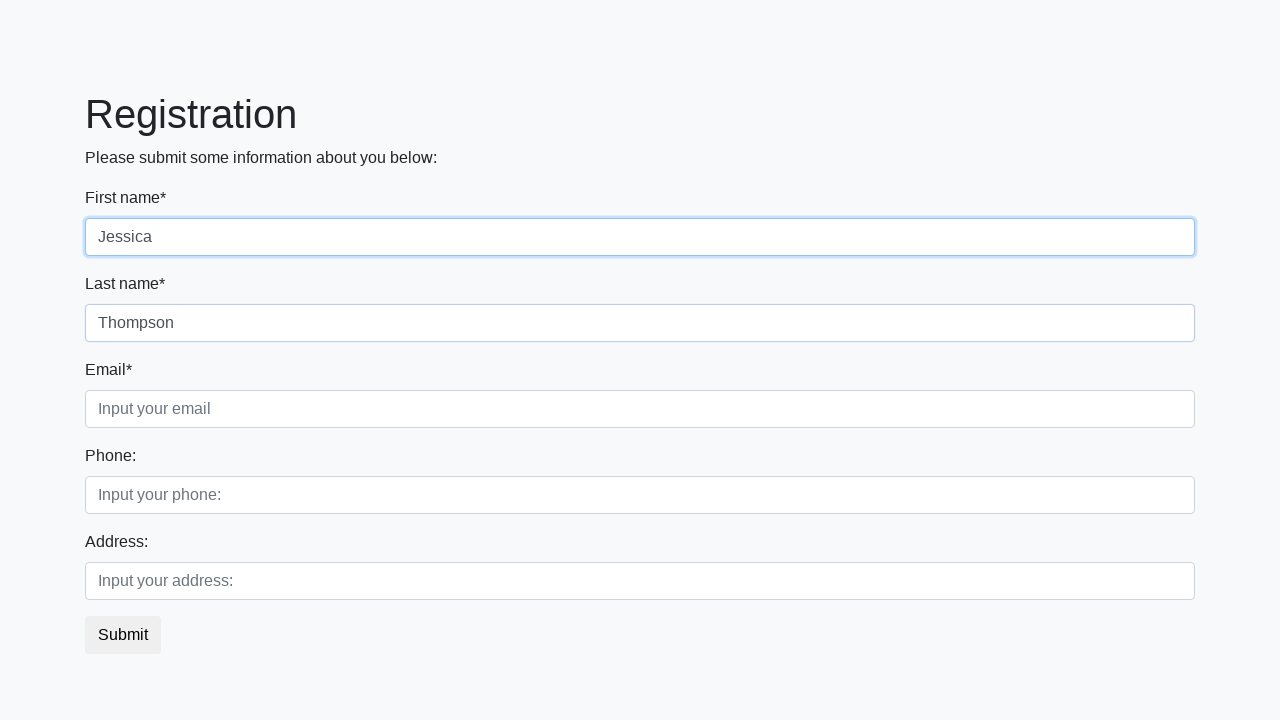

Filled email field with 'jessica.thompson@example.com' on input[placeholder*='mail']
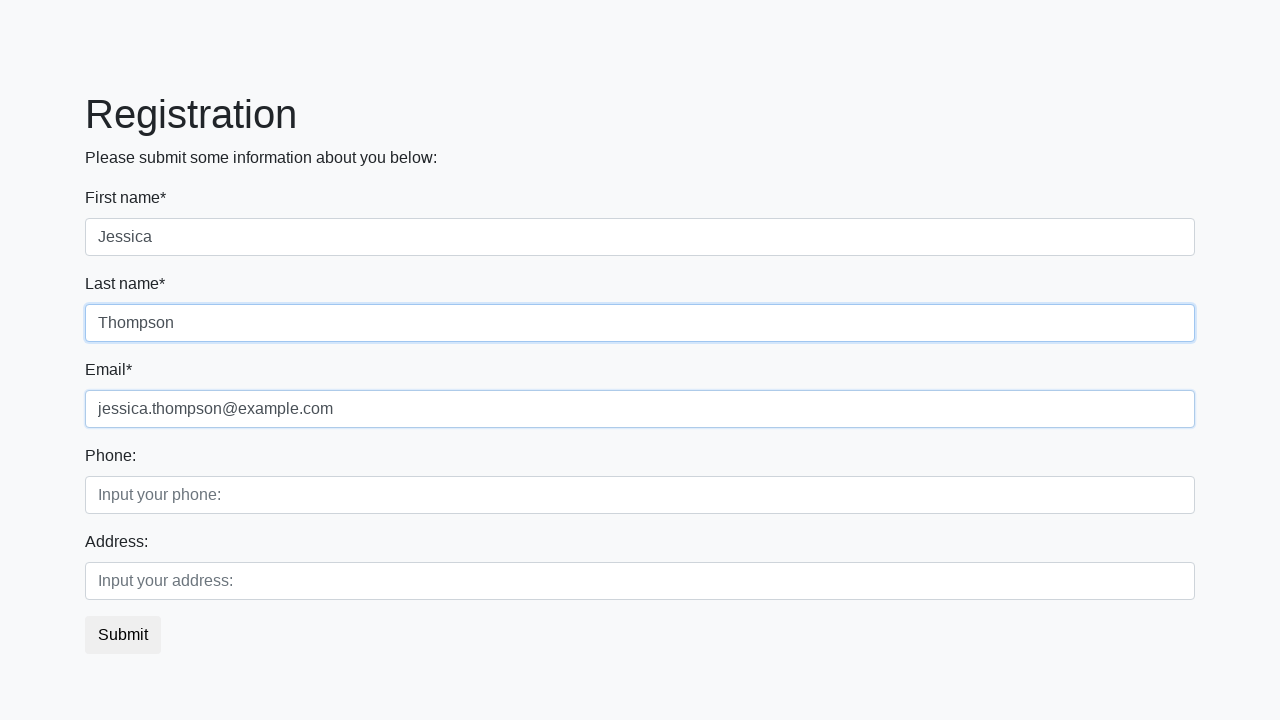

Clicked the submit button at (123, 635) on button.btn
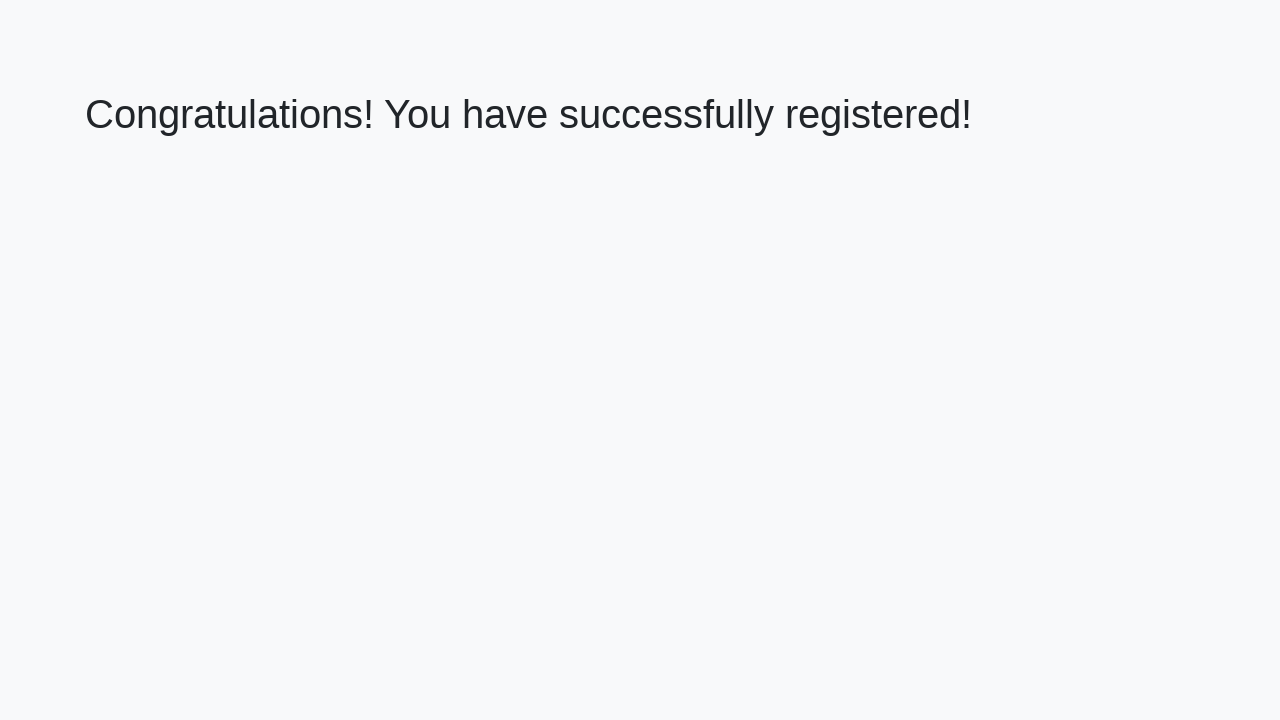

Success message heading loaded
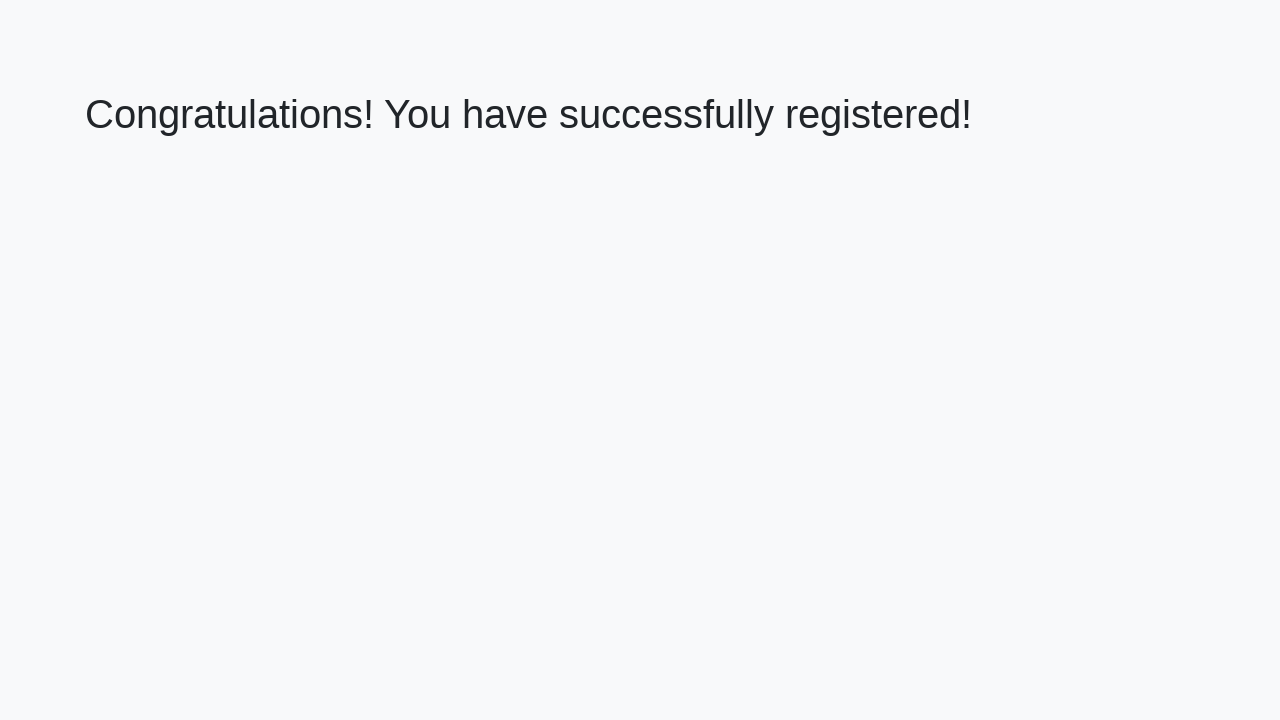

Retrieved success message text
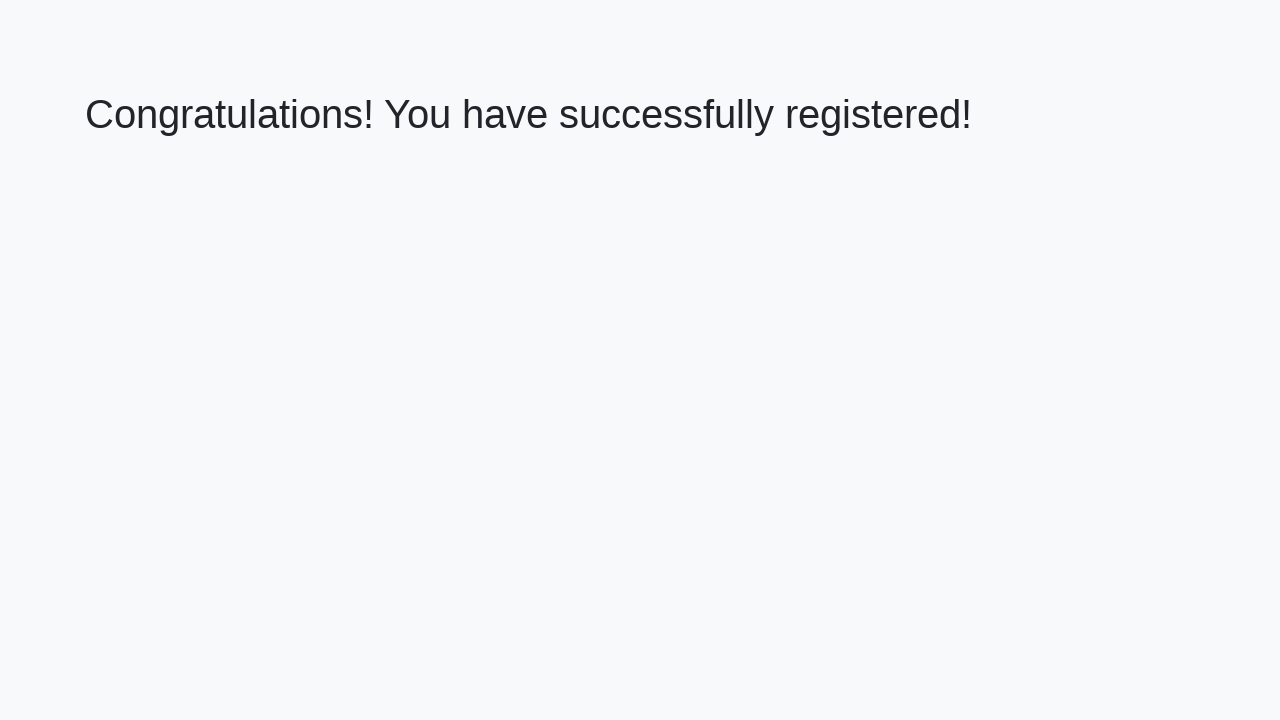

Verified success message: 'Congratulations! You have successfully registered!'
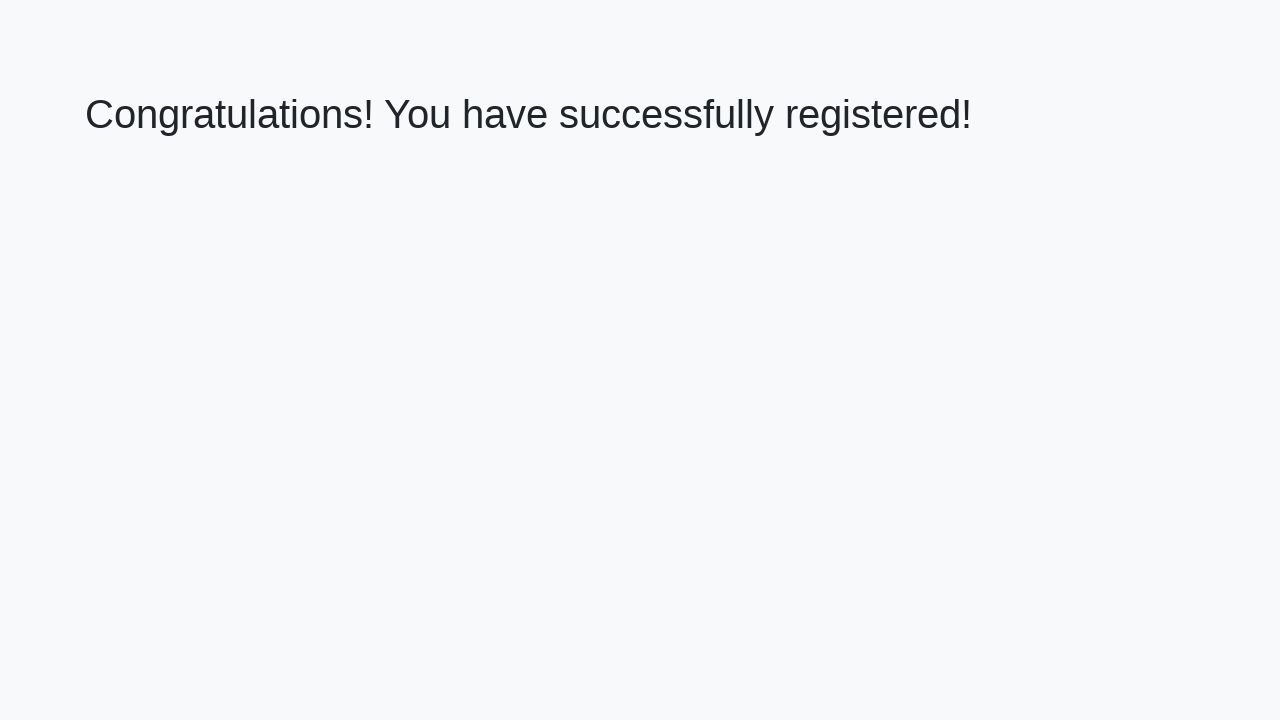

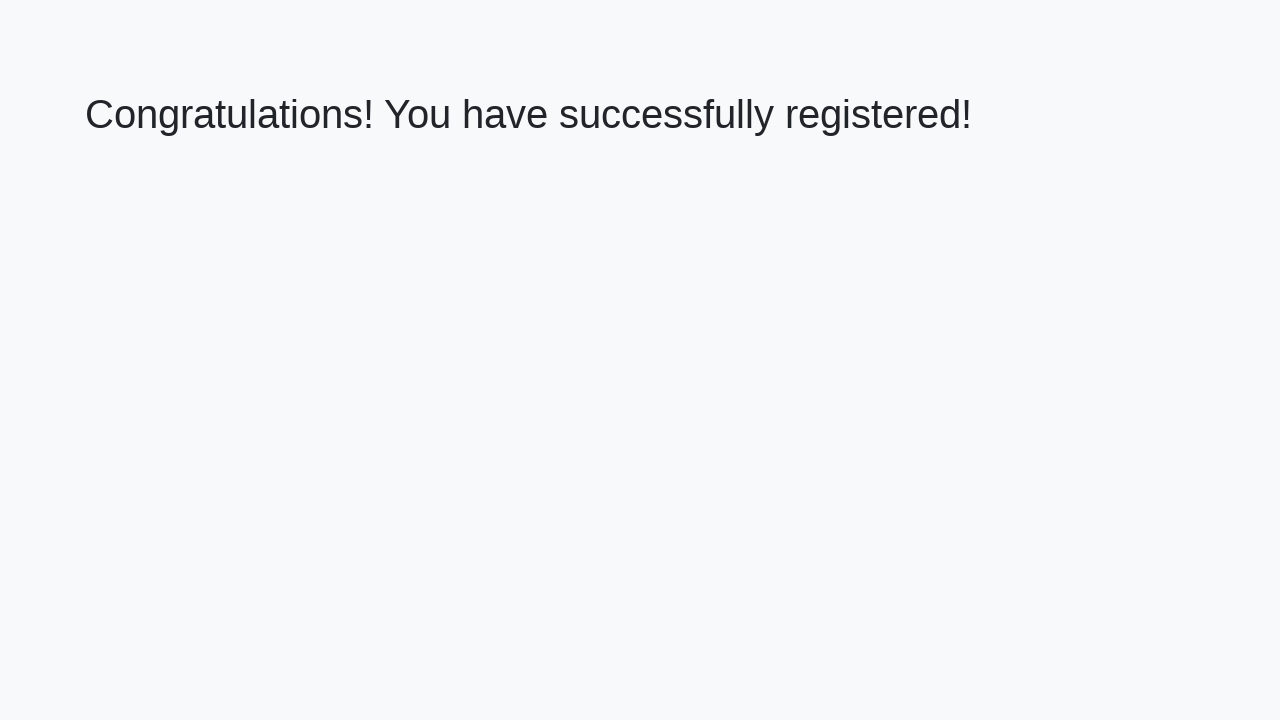